Scrolls to the text area field, clears it, and enters text

Starting URL: https://automationintesting.com/selenium/testpage/

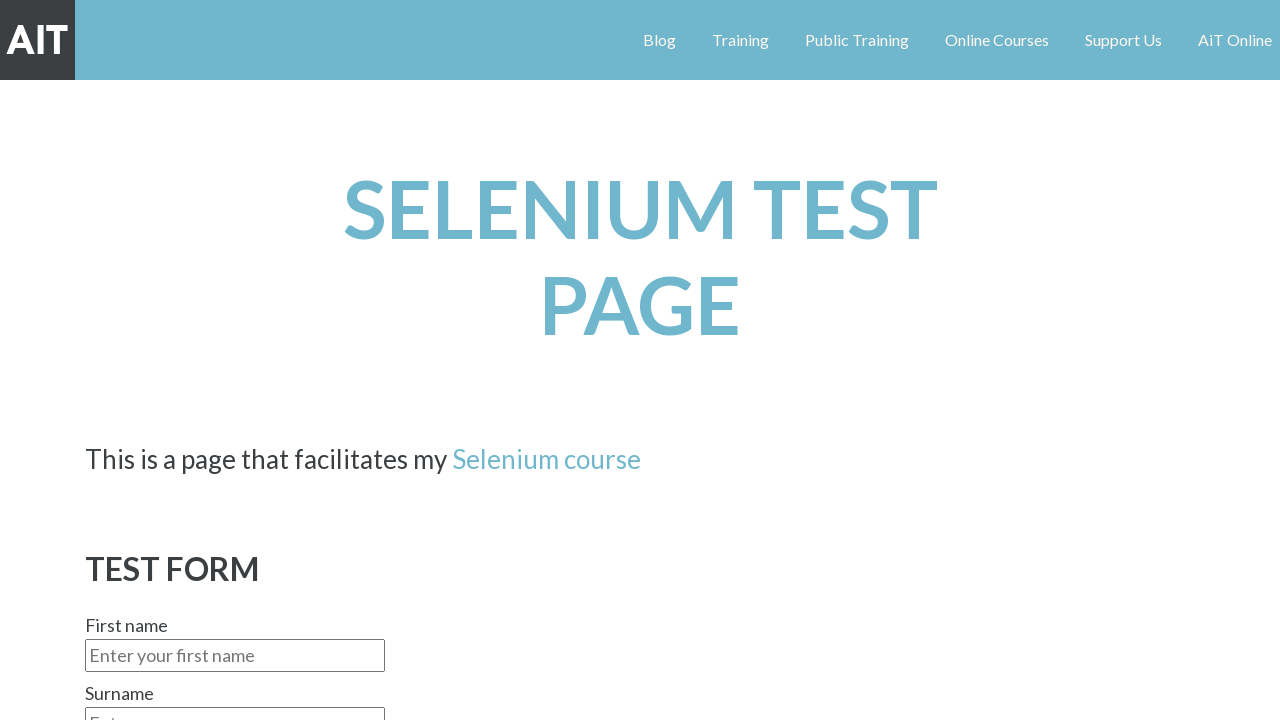

Scrolled to textarea element
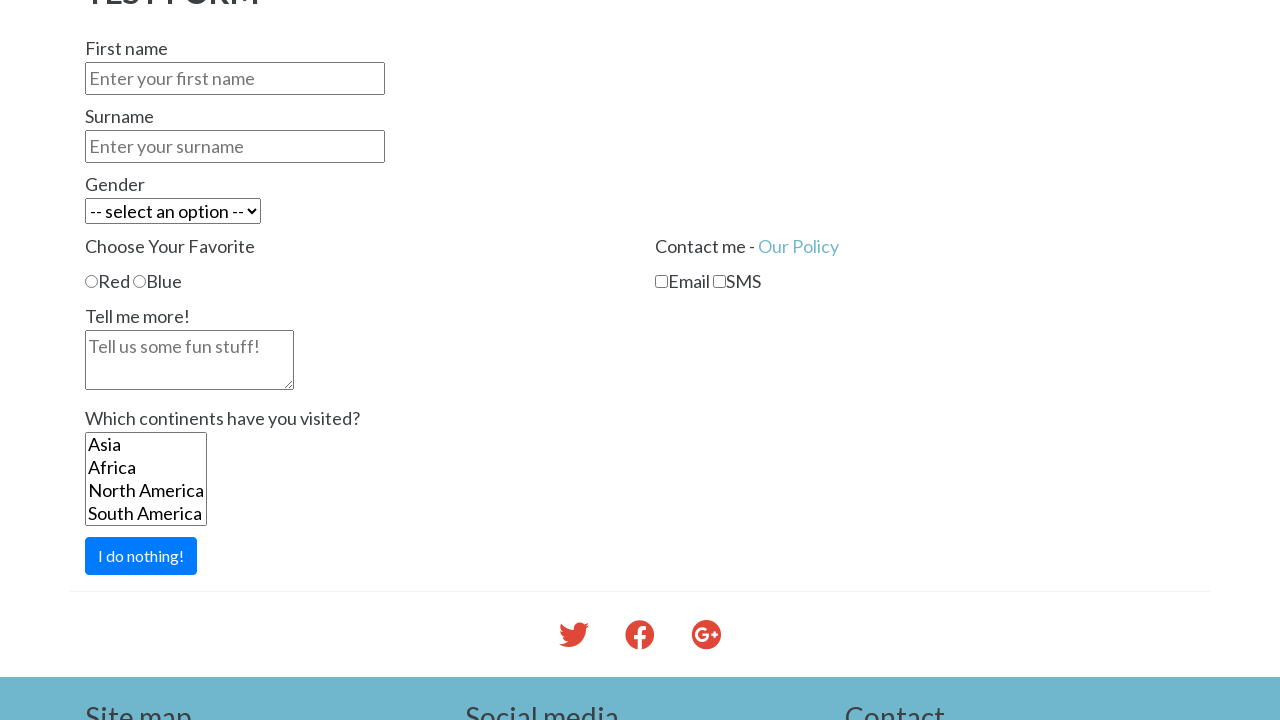

Clicked on textarea field at (190, 360) on textarea >> nth=0
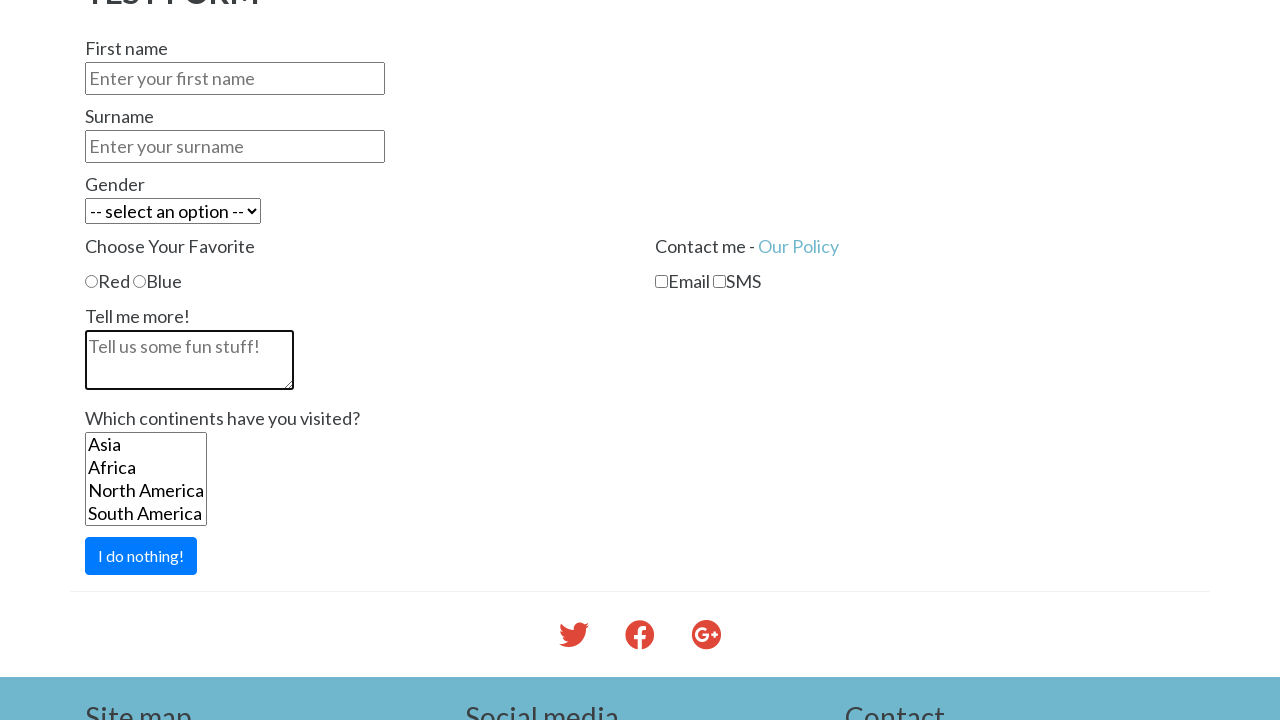

Cleared textarea field on textarea >> nth=0
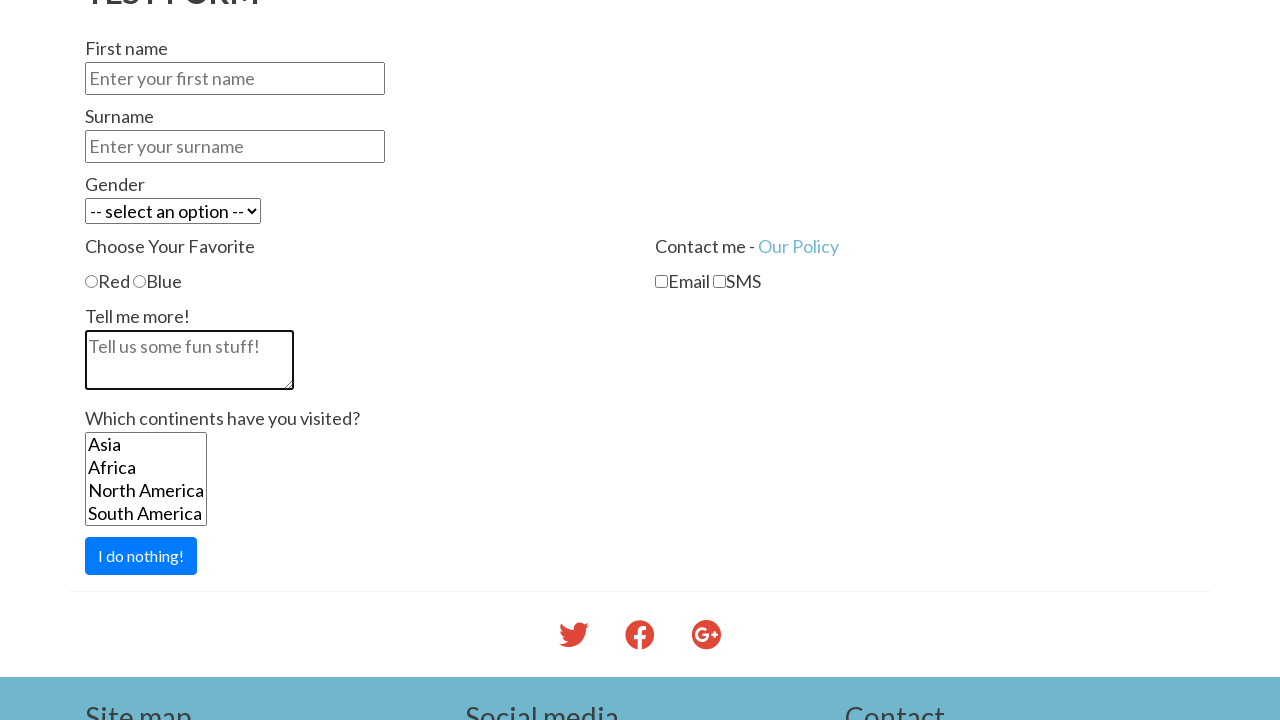

Entered text 'CHECKING TEXT AREA' into textarea on textarea >> nth=0
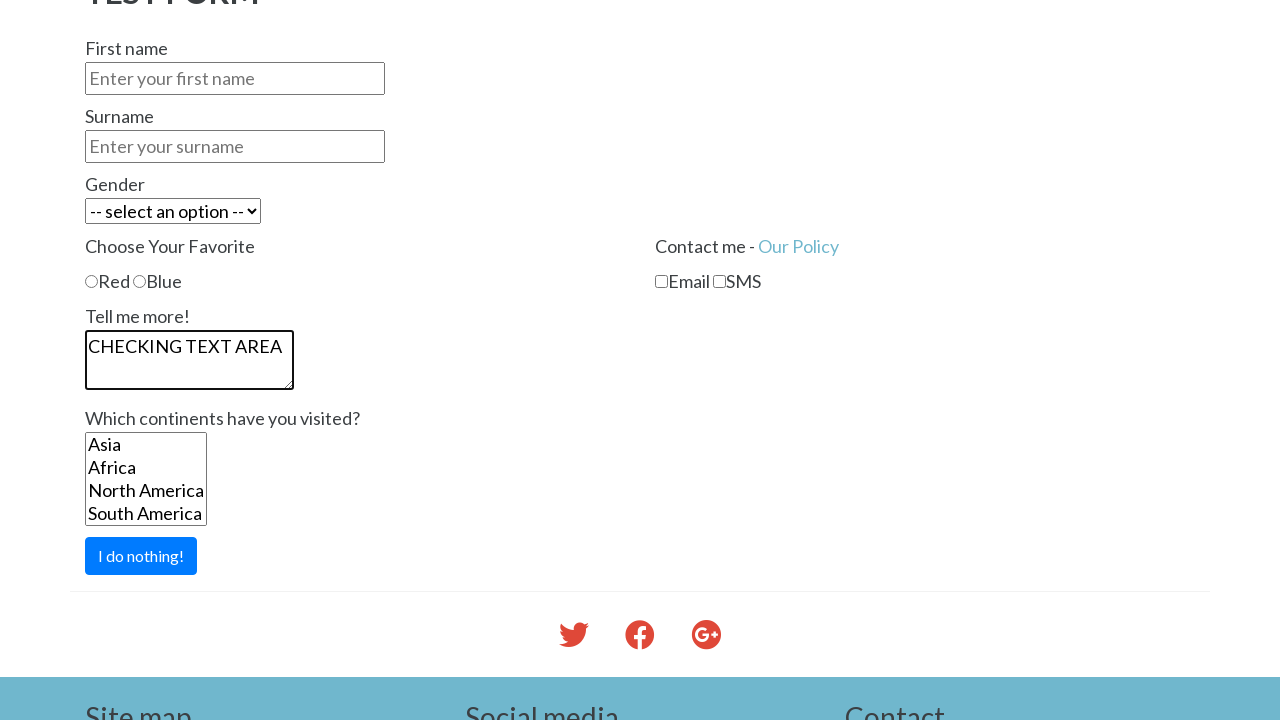

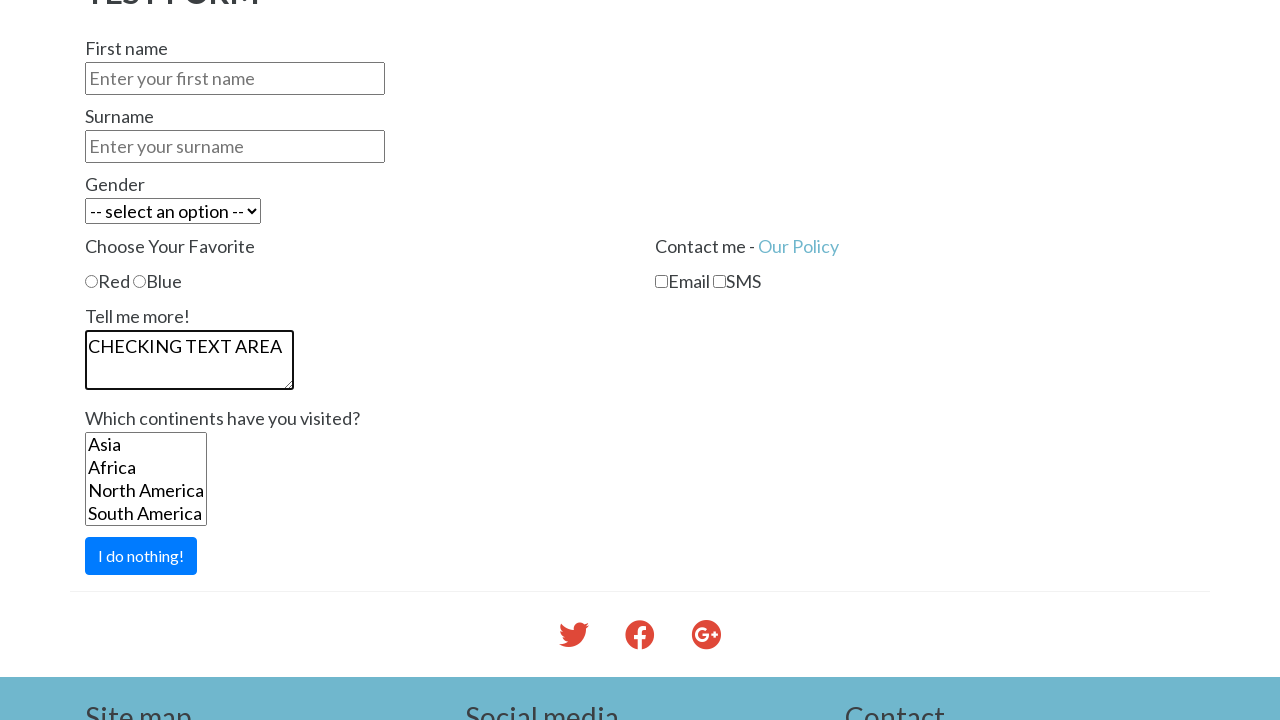